Tests email newsletter subscription by filling in an email address and clicking submit

Starting URL: https://chadd.org/for-adults/overview/

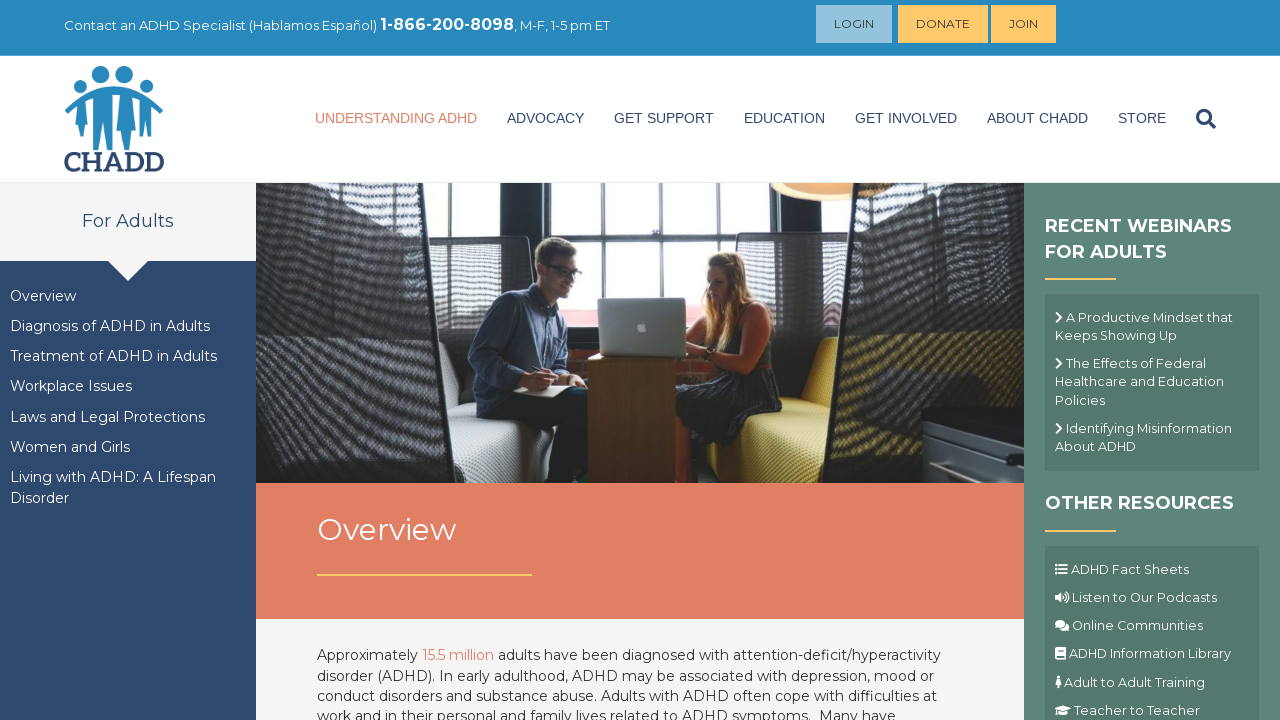

Navigated to CHADD for adults overview page
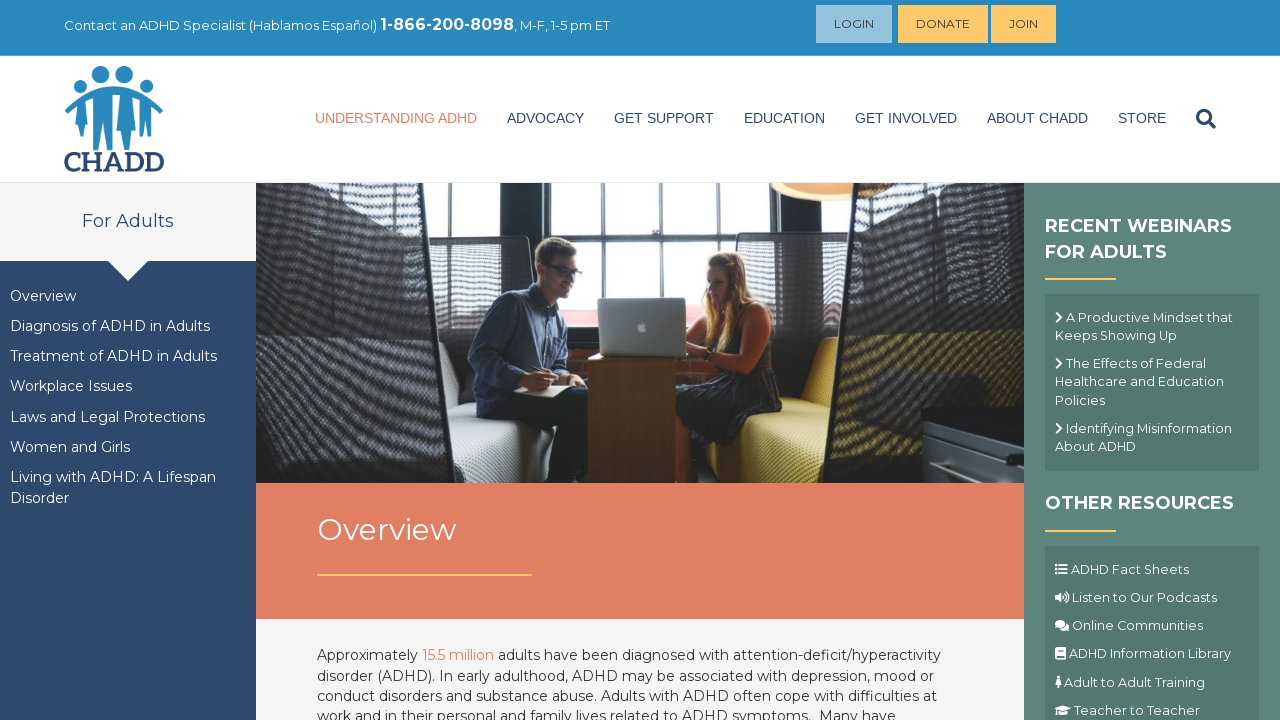

Filled email field with 'randomuser7294@example.com' on input[name='EMAIL']
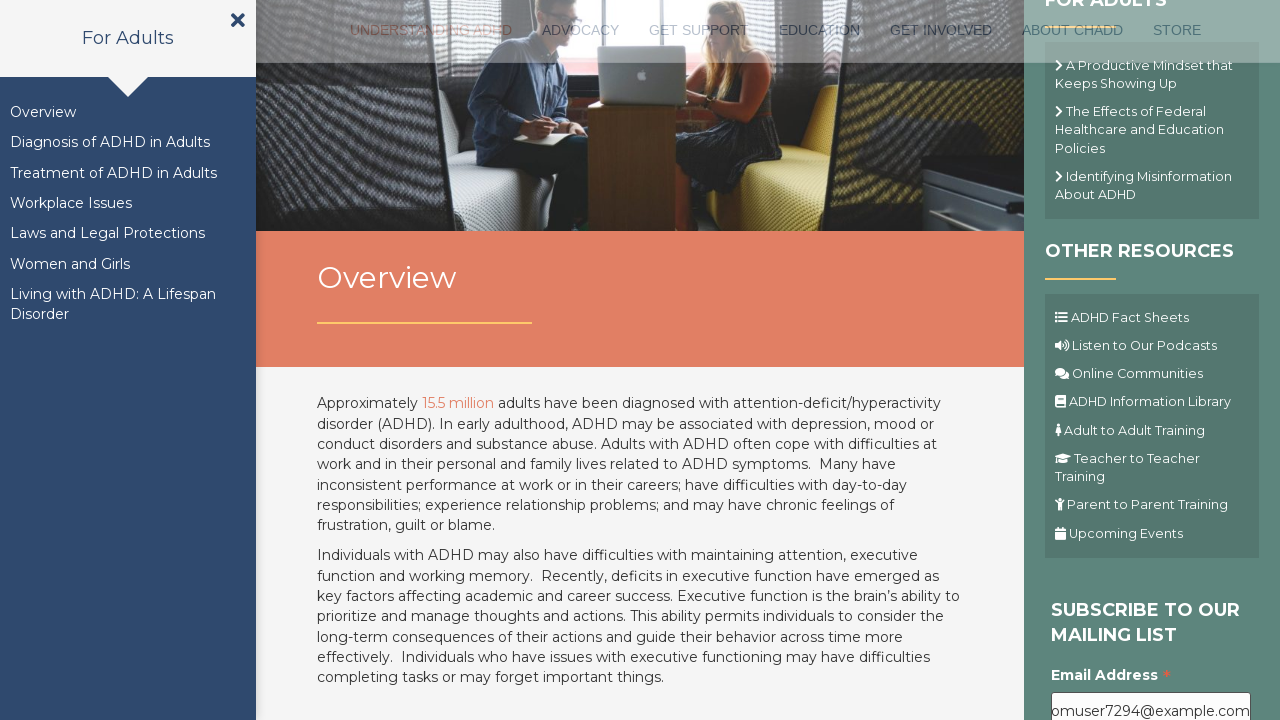

Clicked submit button to subscribe to newsletter at (1111, 361) on .button
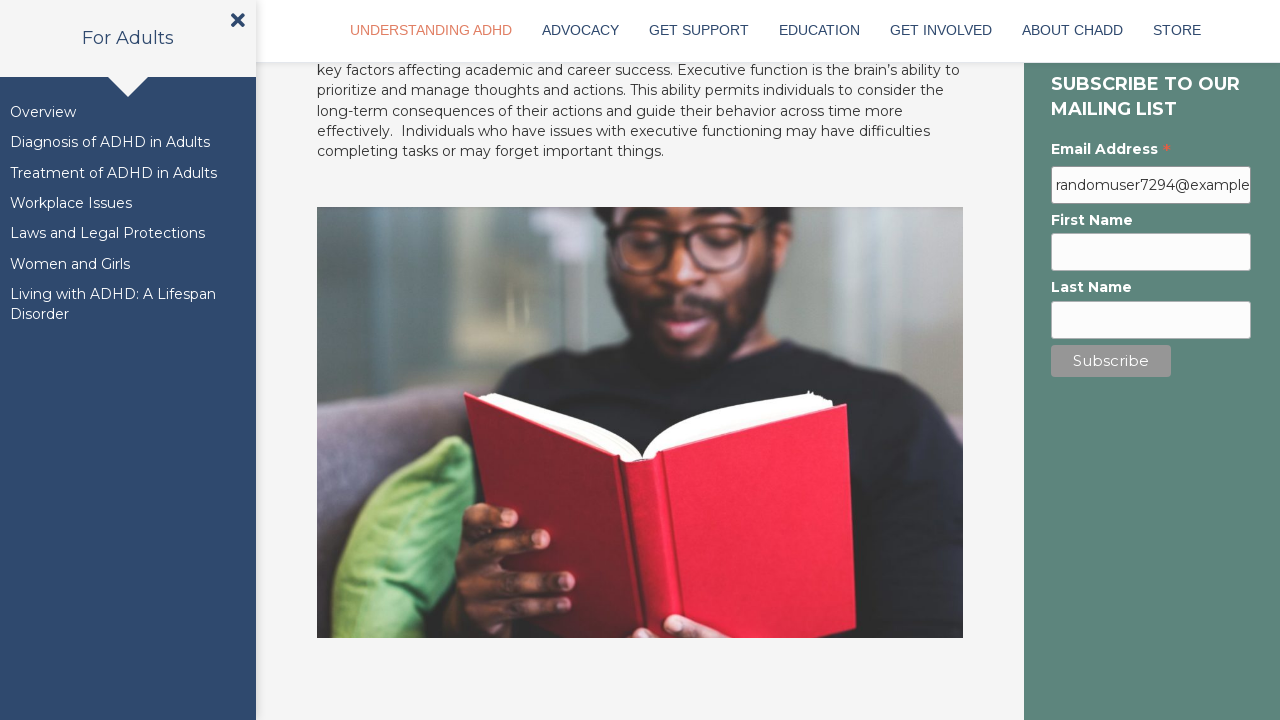

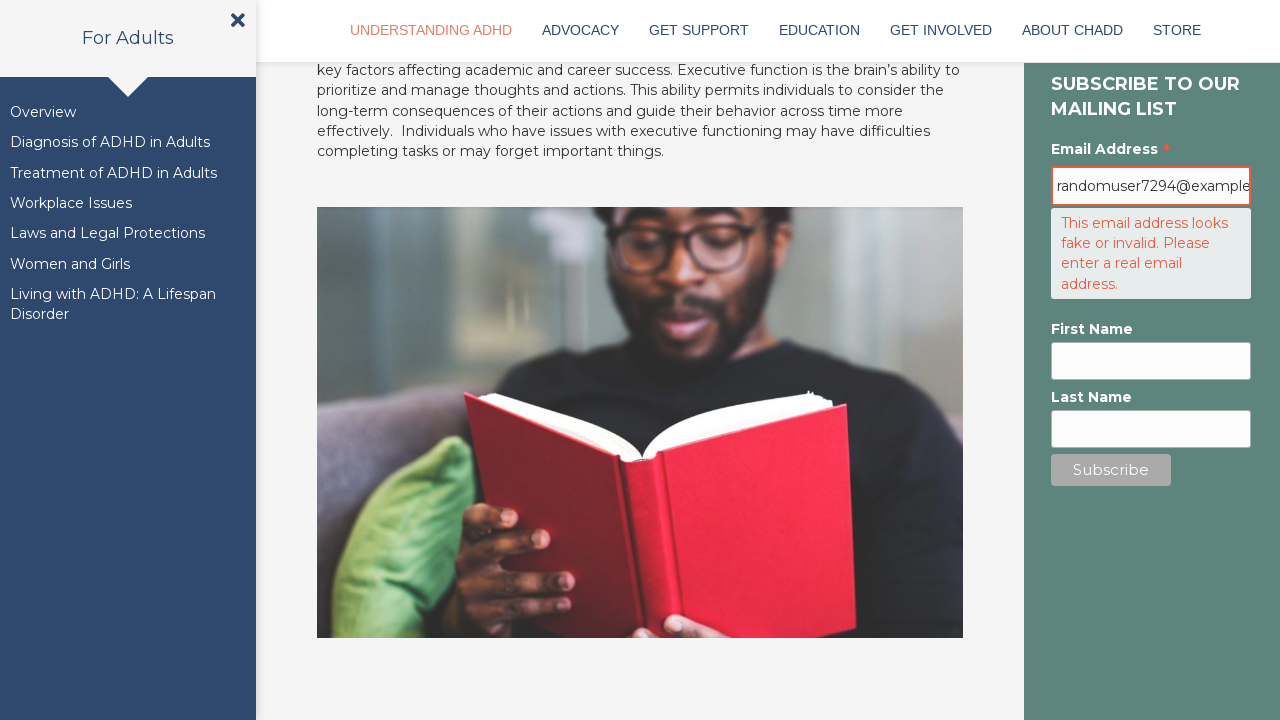